Tests right-click context menu functionality by performing a context click on a designated area, verifying the alert message, dismissing it, then clicking a link to open a new tab and verifying the content on the new page.

Starting URL: https://the-internet.herokuapp.com/context_menu

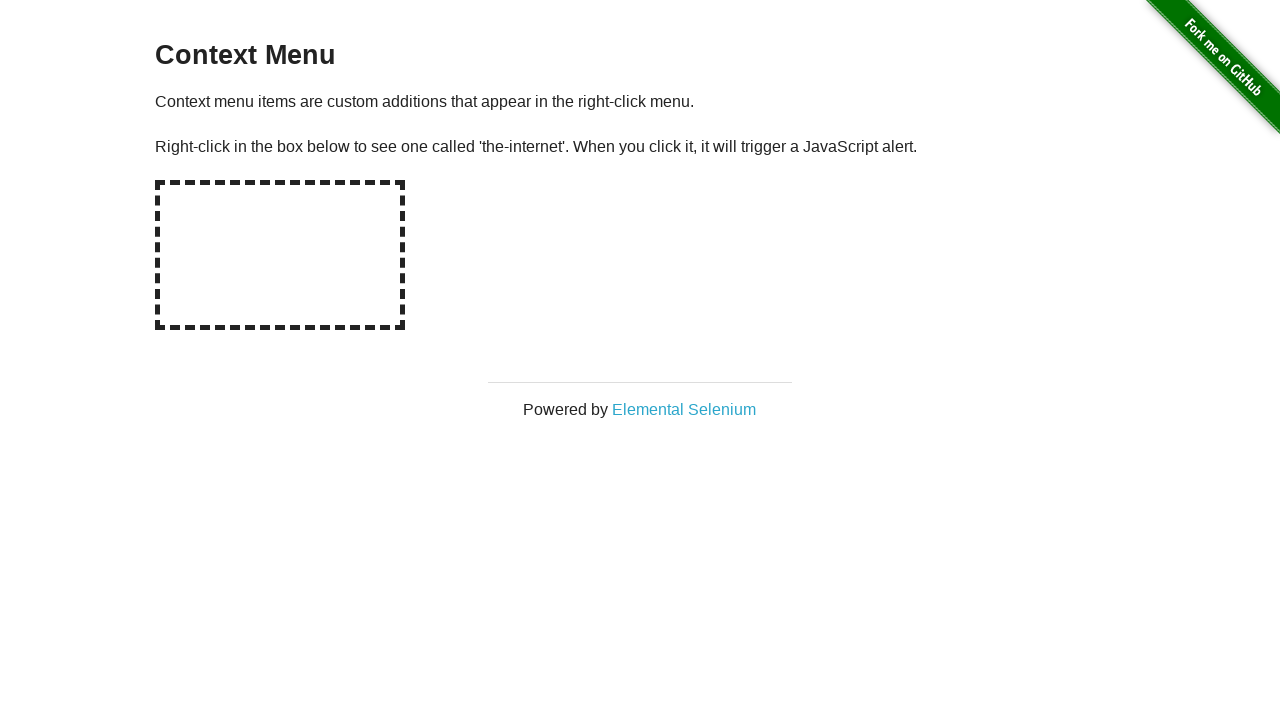

Performed right-click on hot-spot area at (280, 255) on #hot-spot
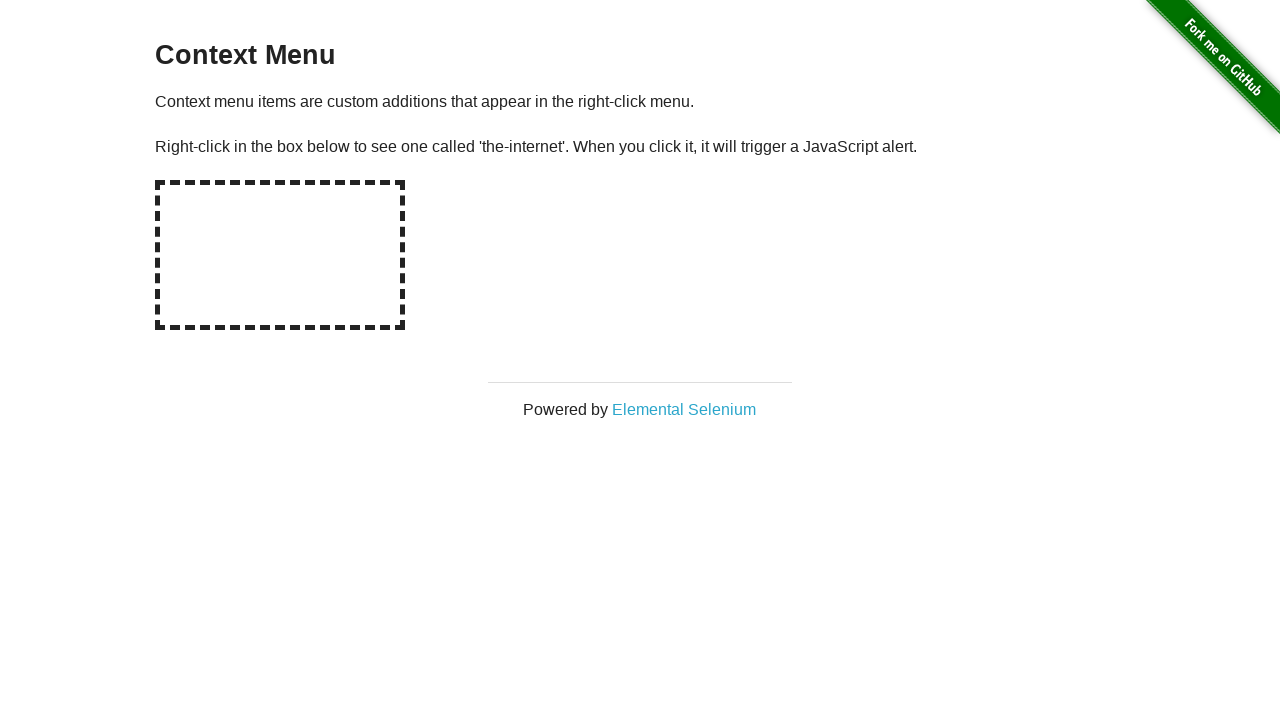

Evaluated alert text from window object
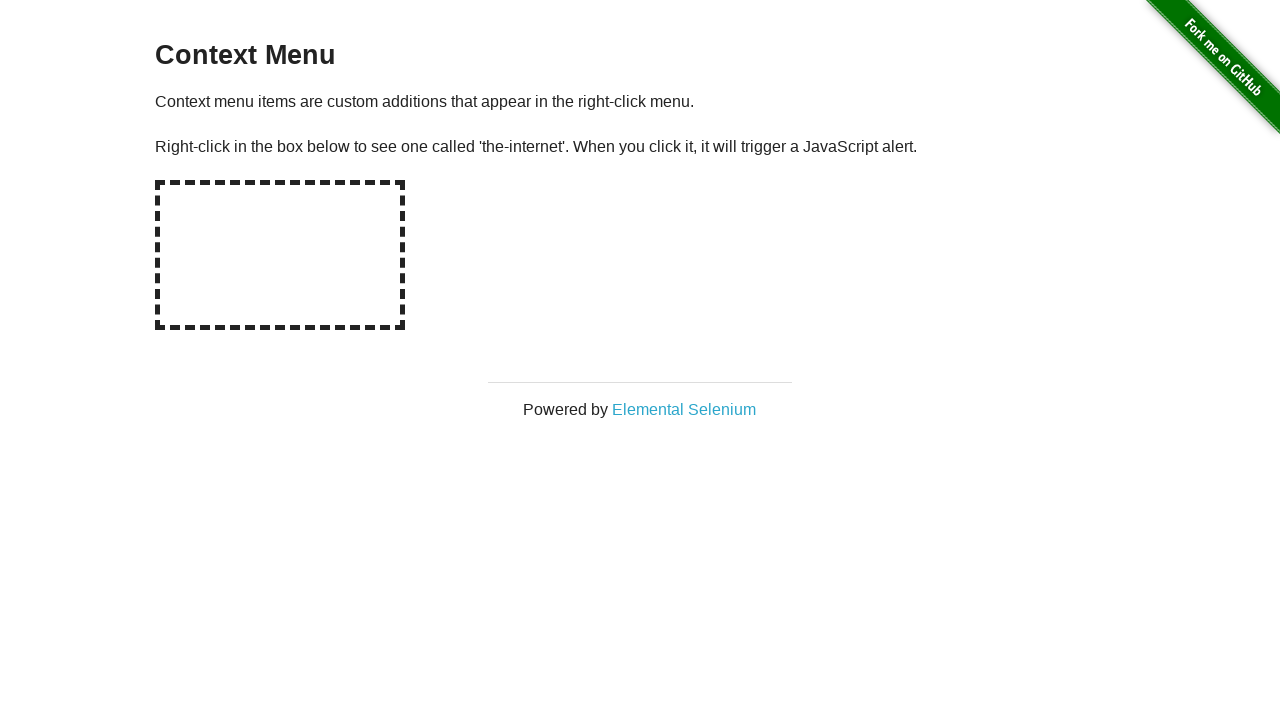

Set up dialog handler to accept alerts
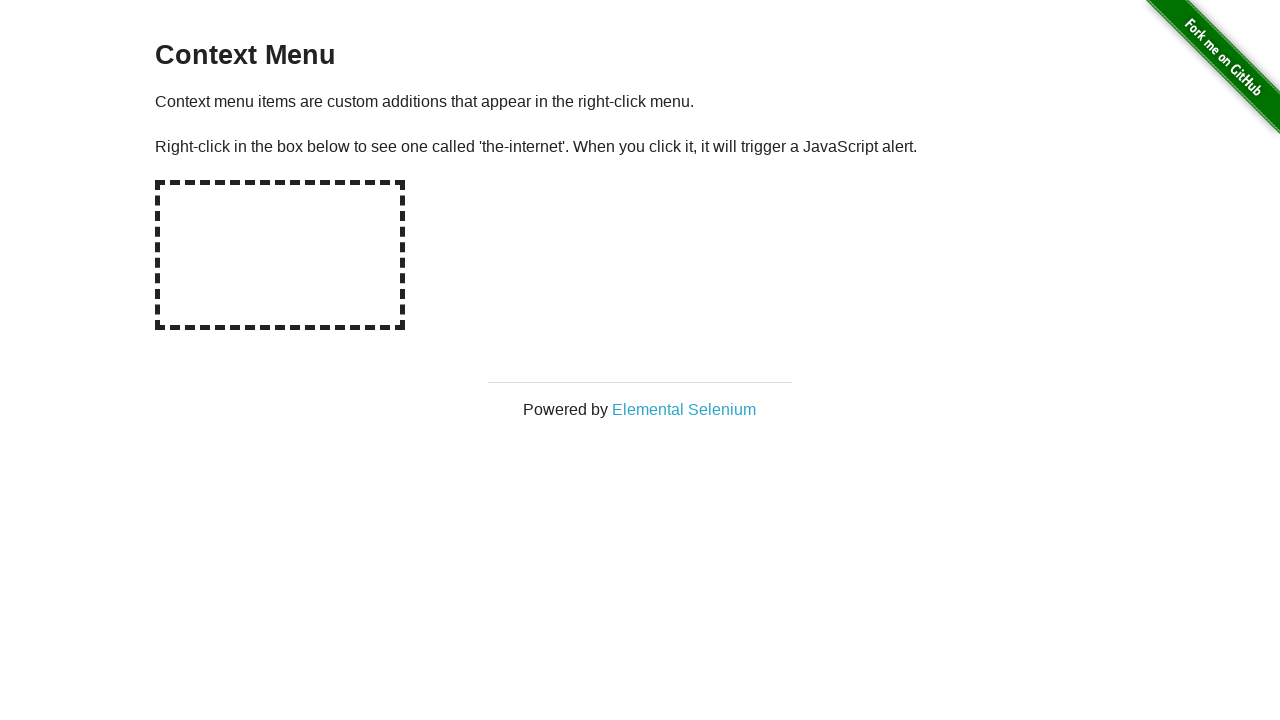

Right-clicked hot-spot area to trigger alert dialog at (280, 255) on #hot-spot
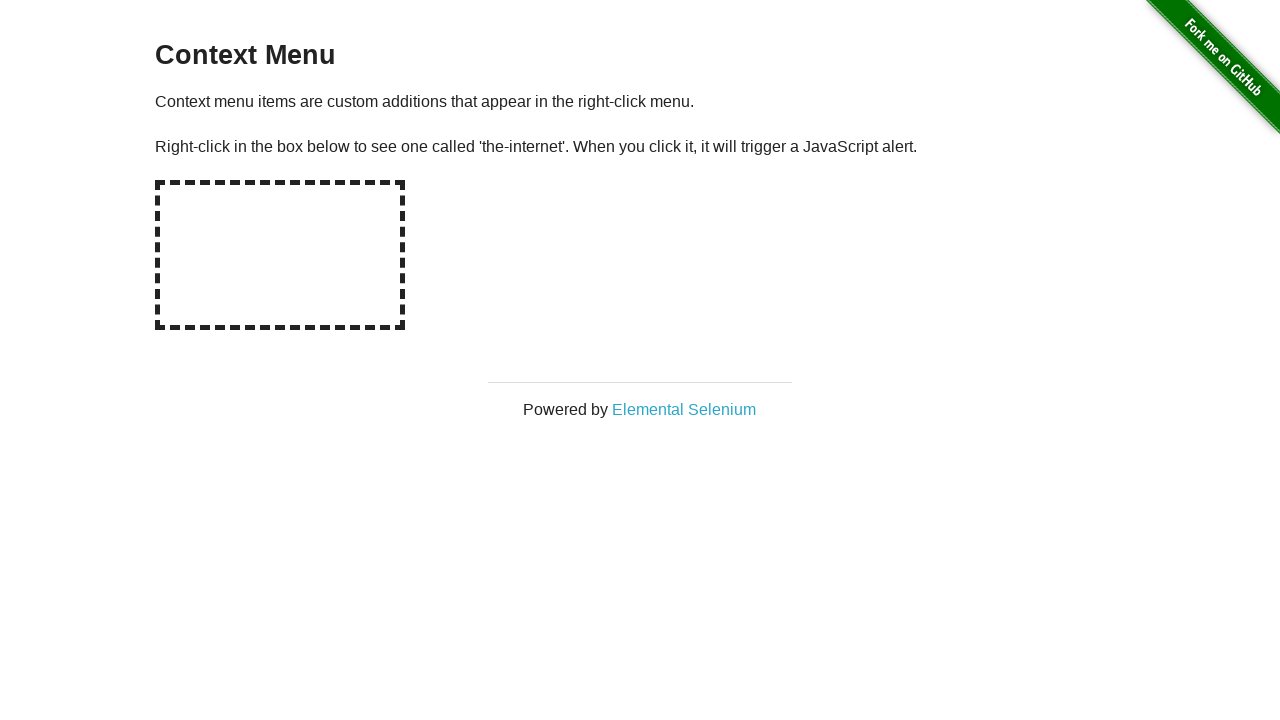

Clicked 'Elemental Selenium' link to open new tab at (684, 409) on xpath=//*[text()='Elemental Selenium']
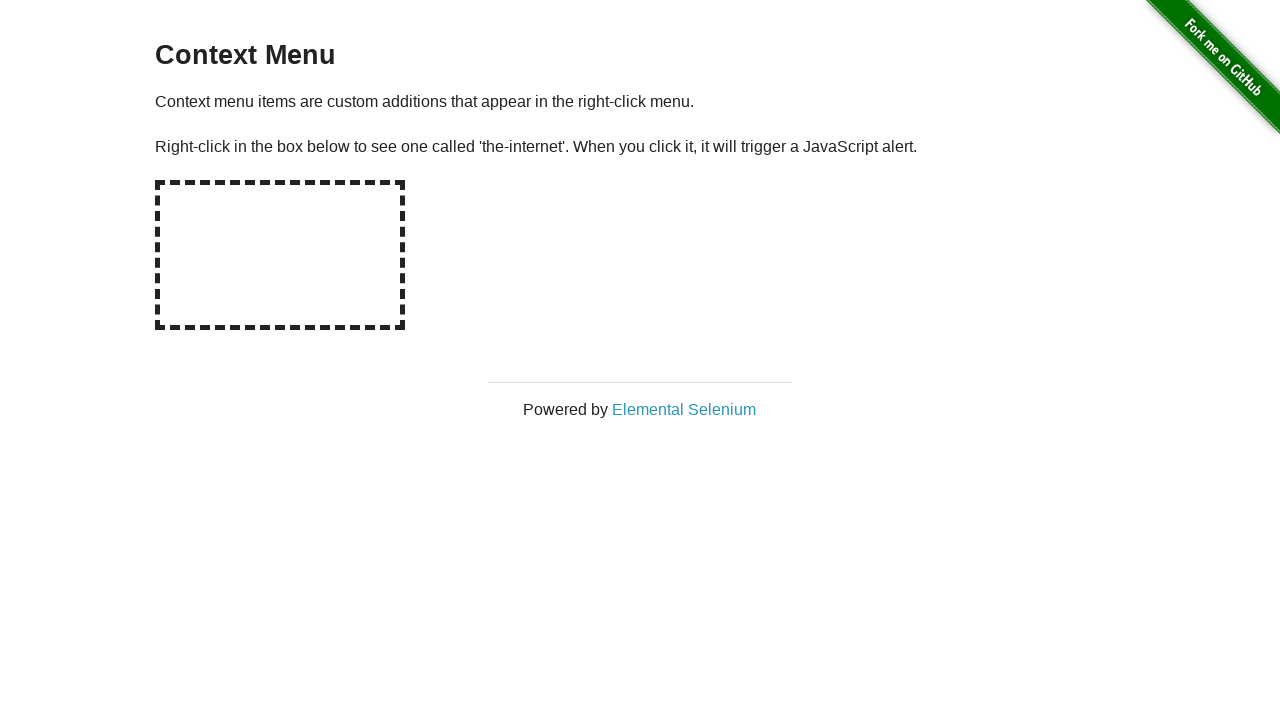

Switched to newly opened popup page
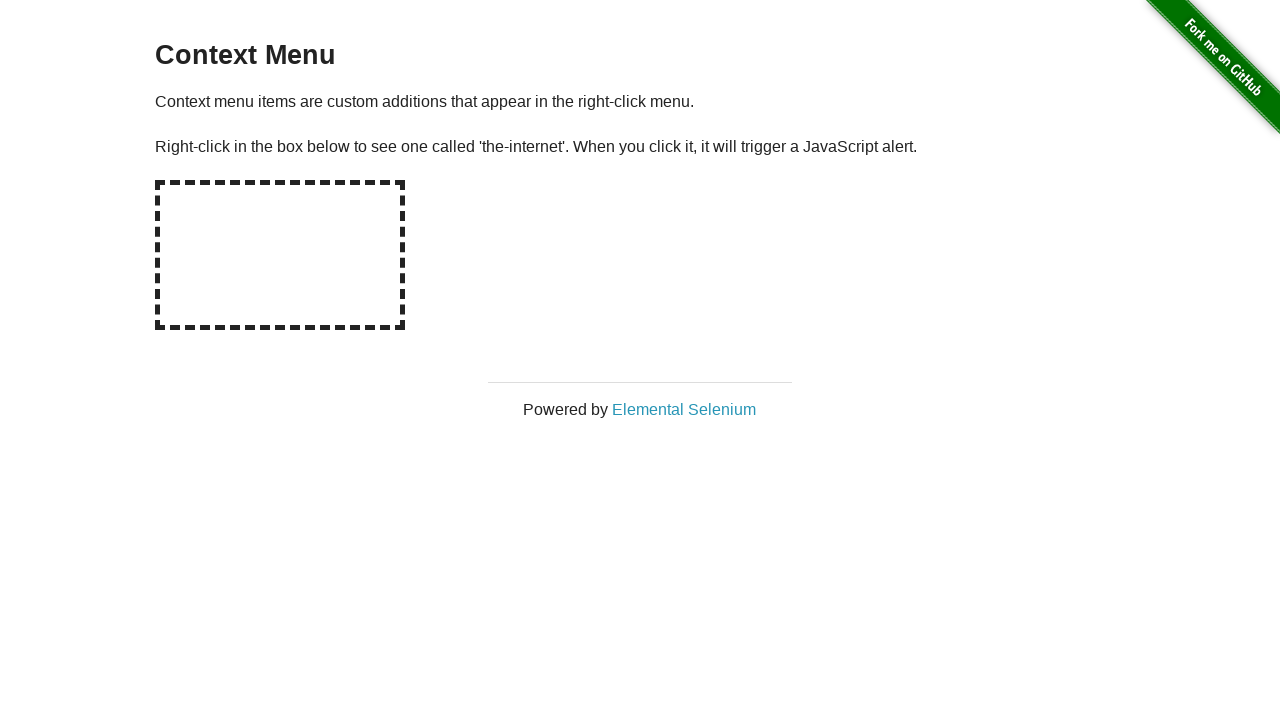

Waited for new page to fully load
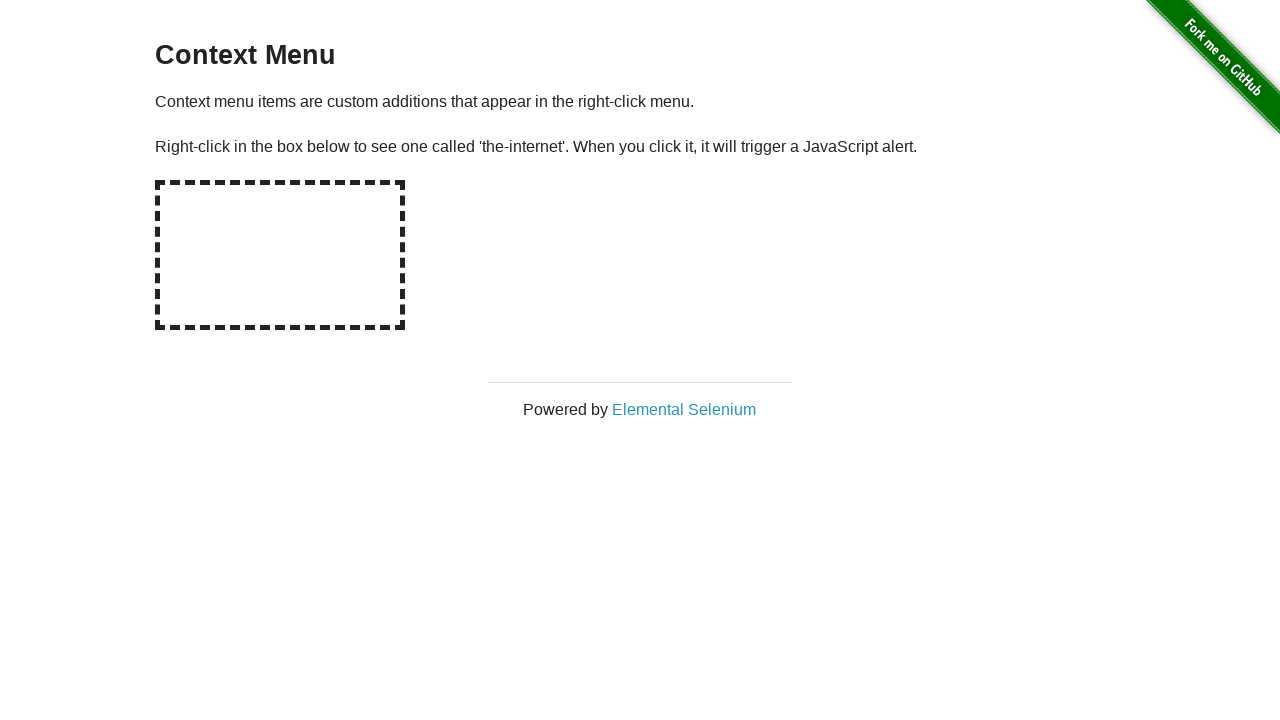

Verified 'Elemental Selenium' text is present on new page
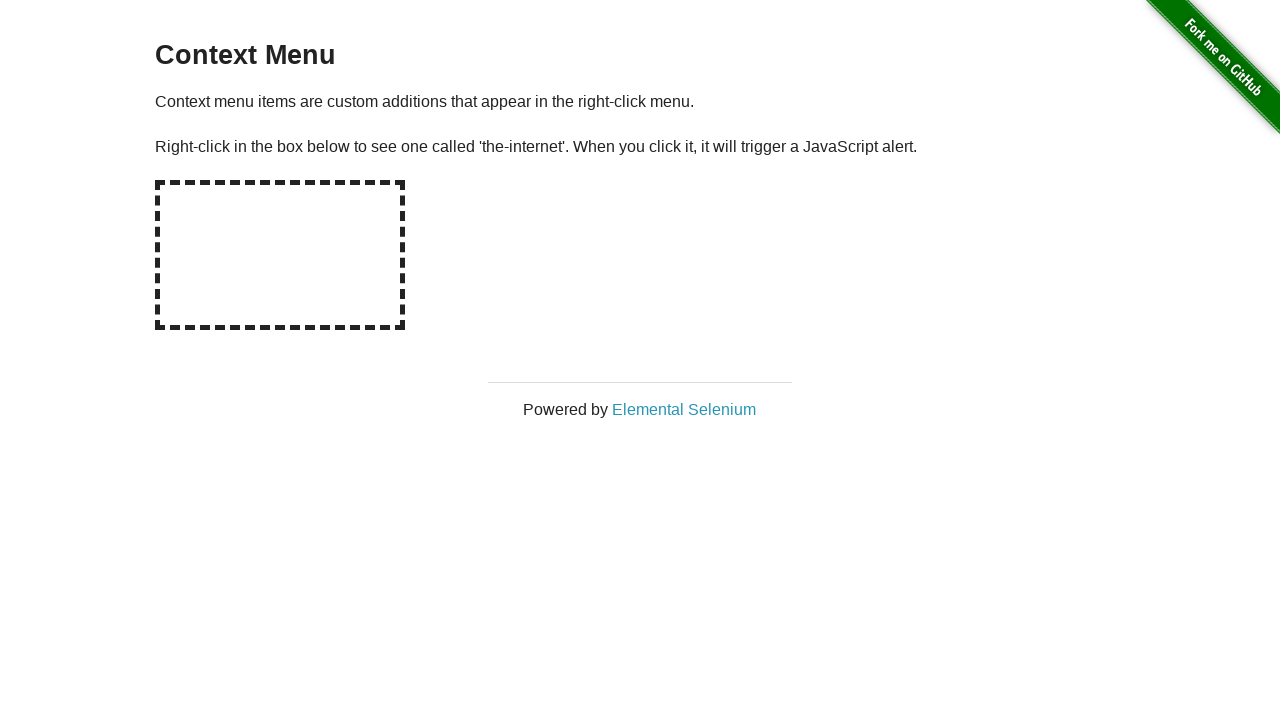

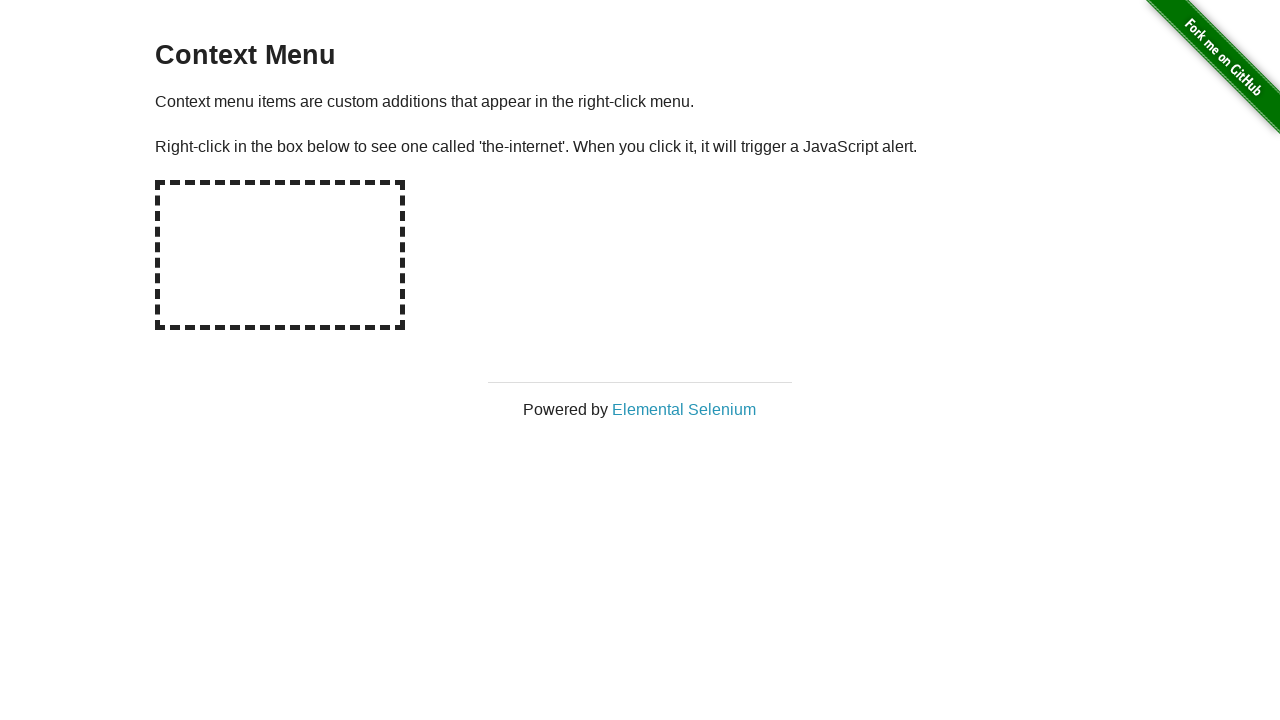